Tests the Roman numeral converter by entering a number, clicking the convert button, and waiting for the result to display

Starting URL: https://www.romannumerals.org/converter

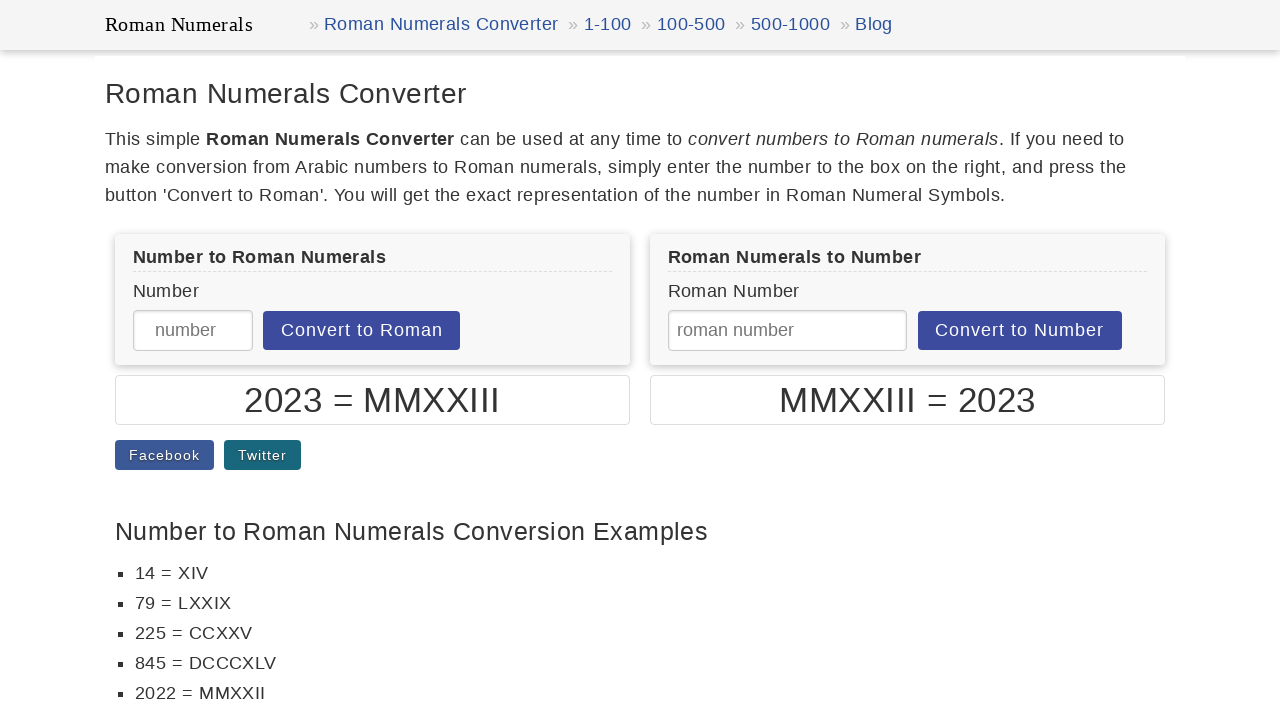

Filled number input field with '42' on #intnum
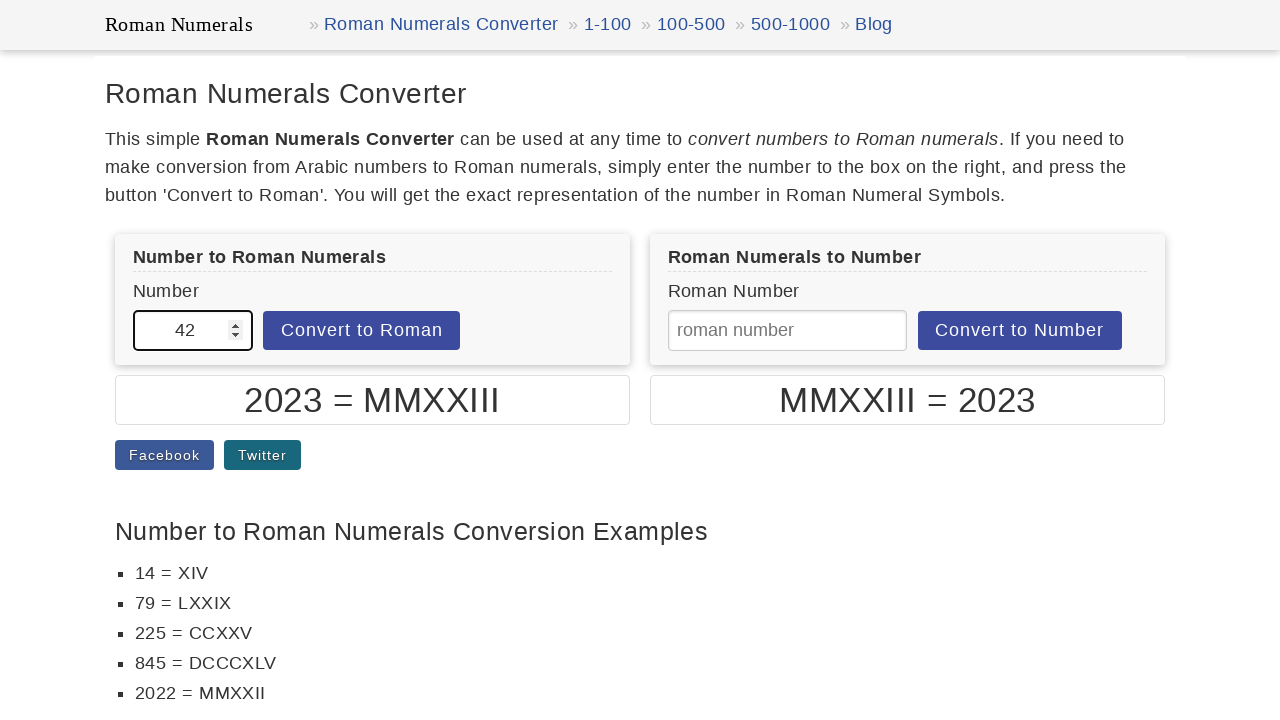

Clicked 'Convert to Roman' button at (362, 331) on button:has-text("Convert to Roman")
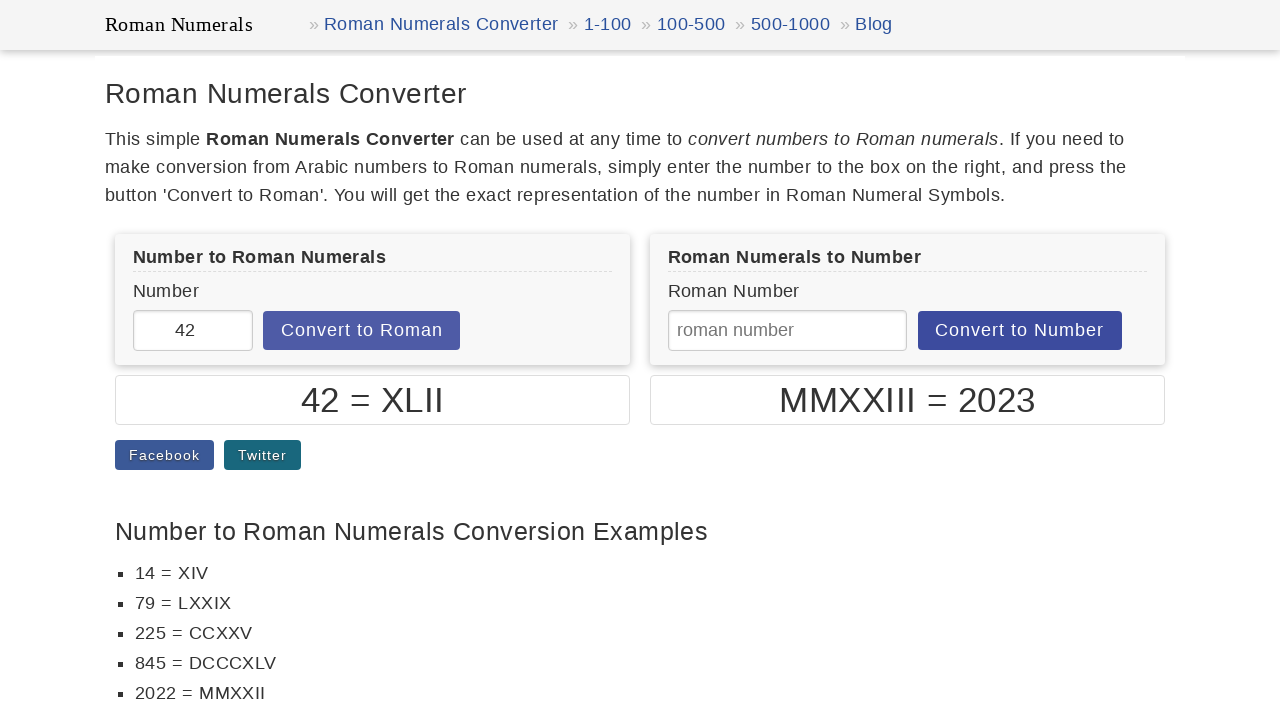

Roman numeral result displayed
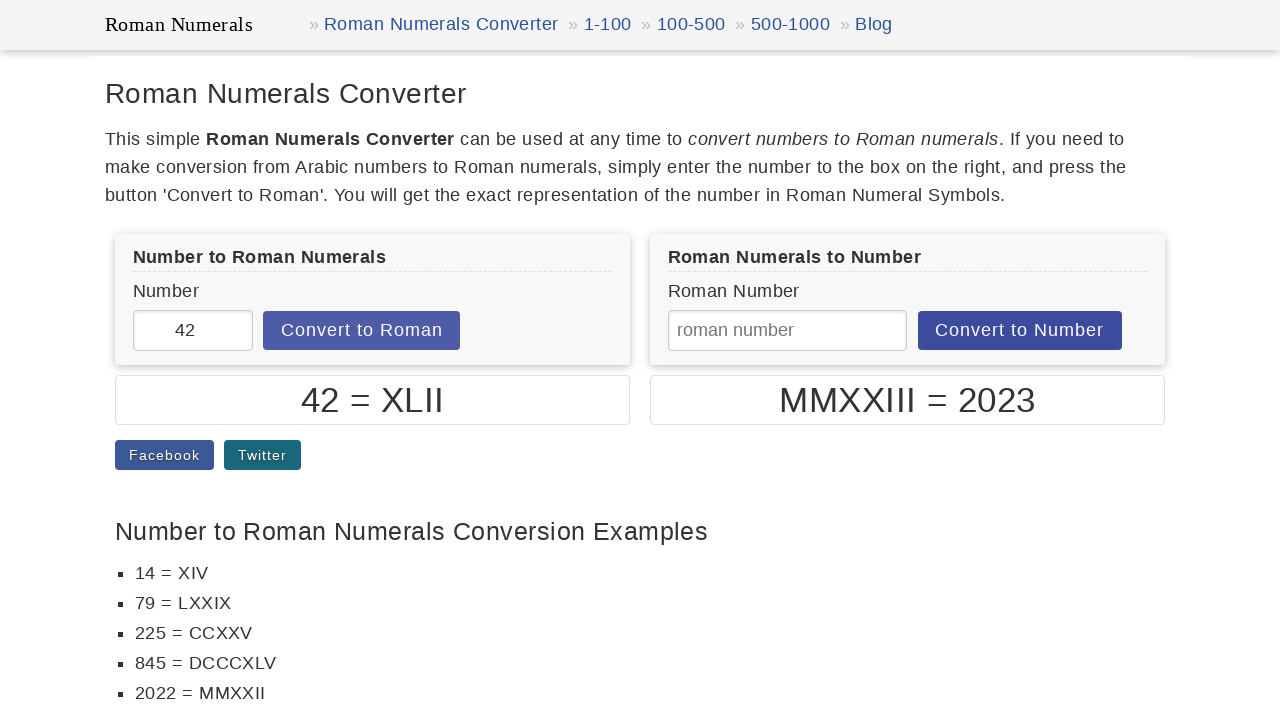

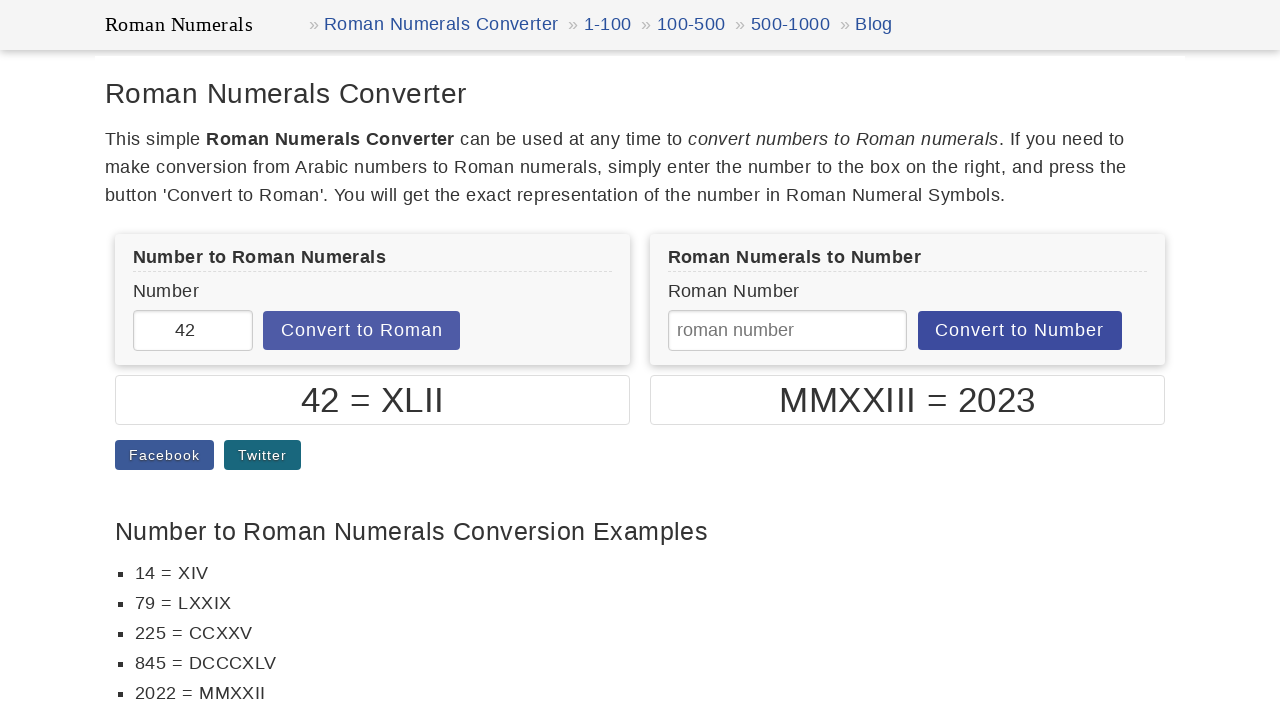